Tests page scrolling functionality by scrolling to the bottom of the page and then back to the top using JavaScript execution

Starting URL: https://semantic-ui.com/modules/dropdown.html

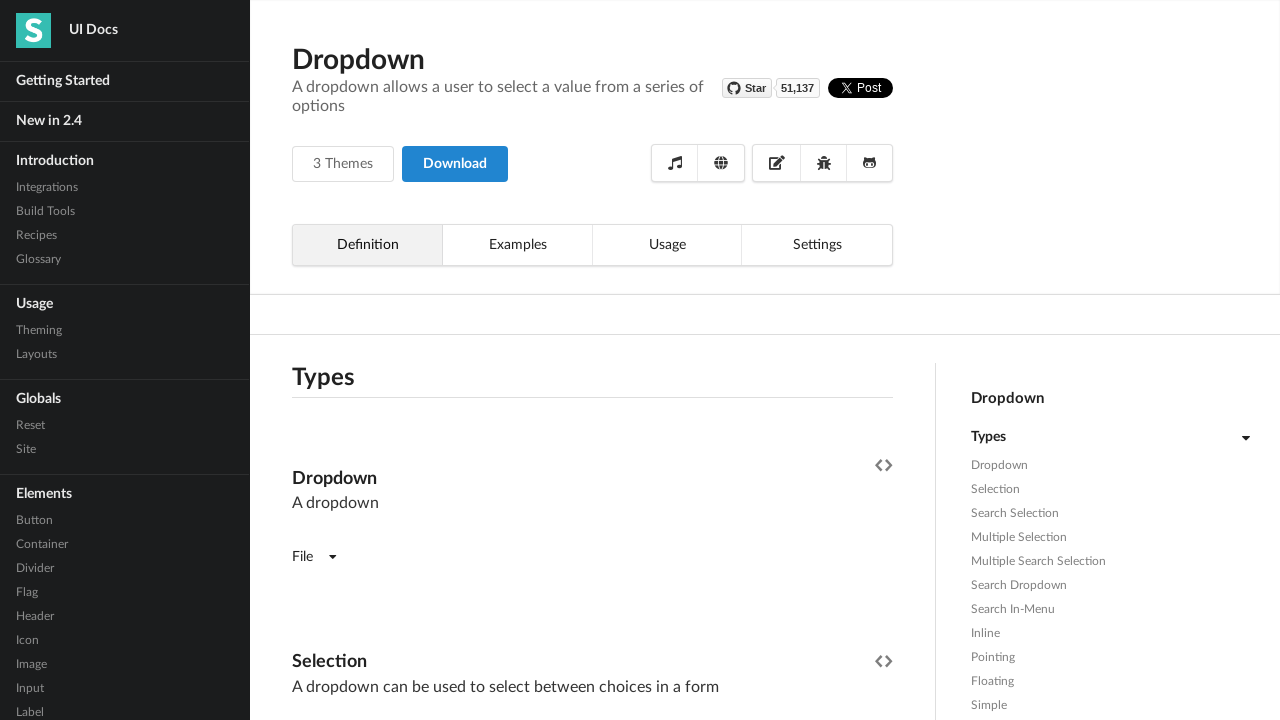

Scrolled to bottom of page using JavaScript
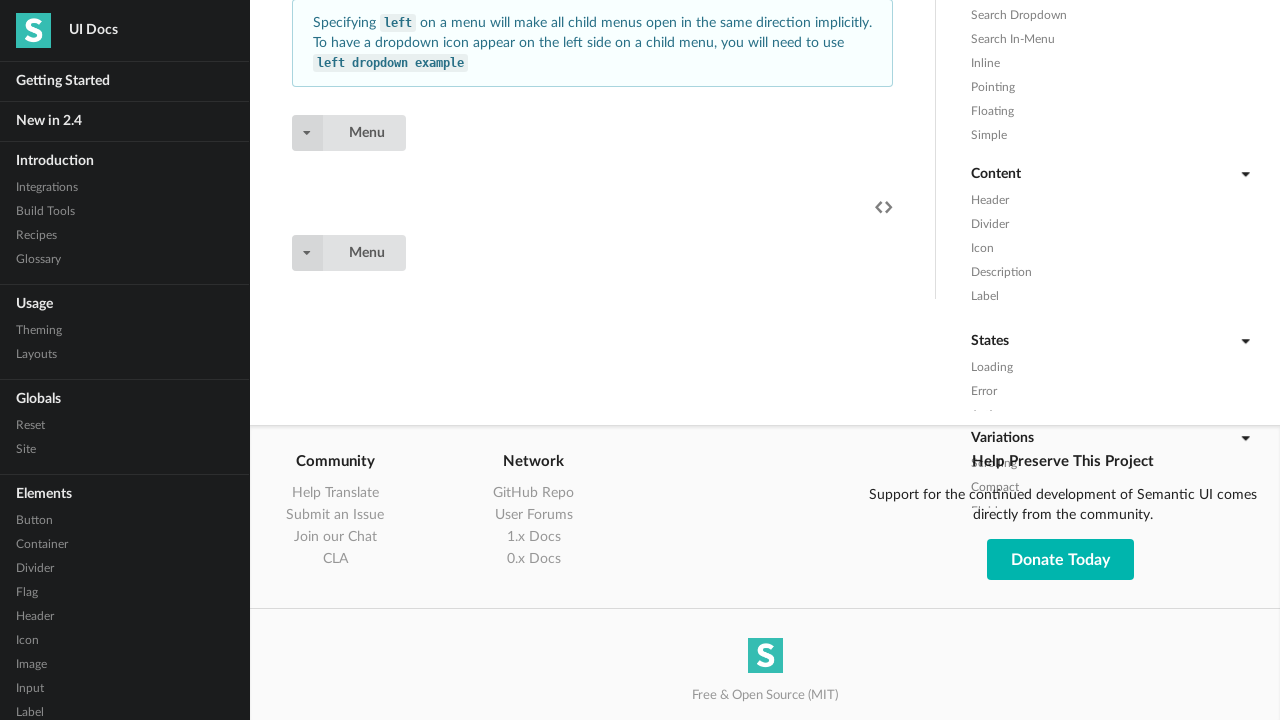

Waited 1 second to observe scroll at bottom
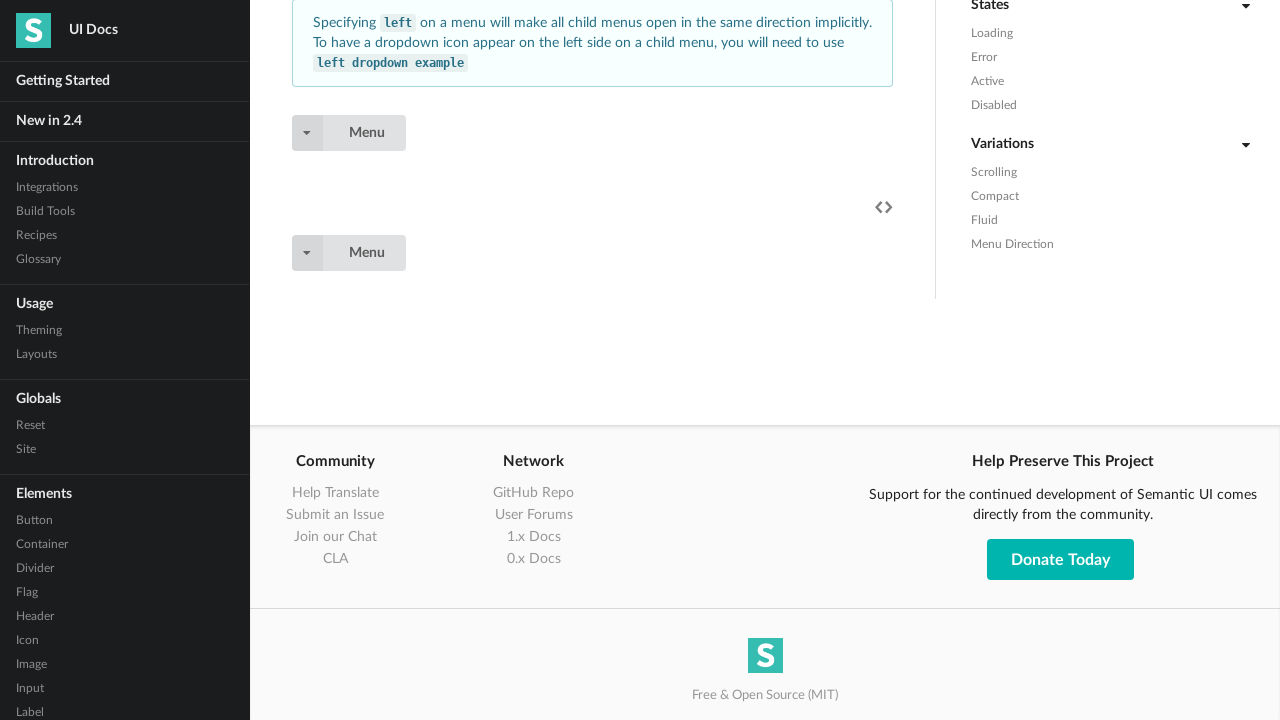

Scrolled back to top of page using JavaScript
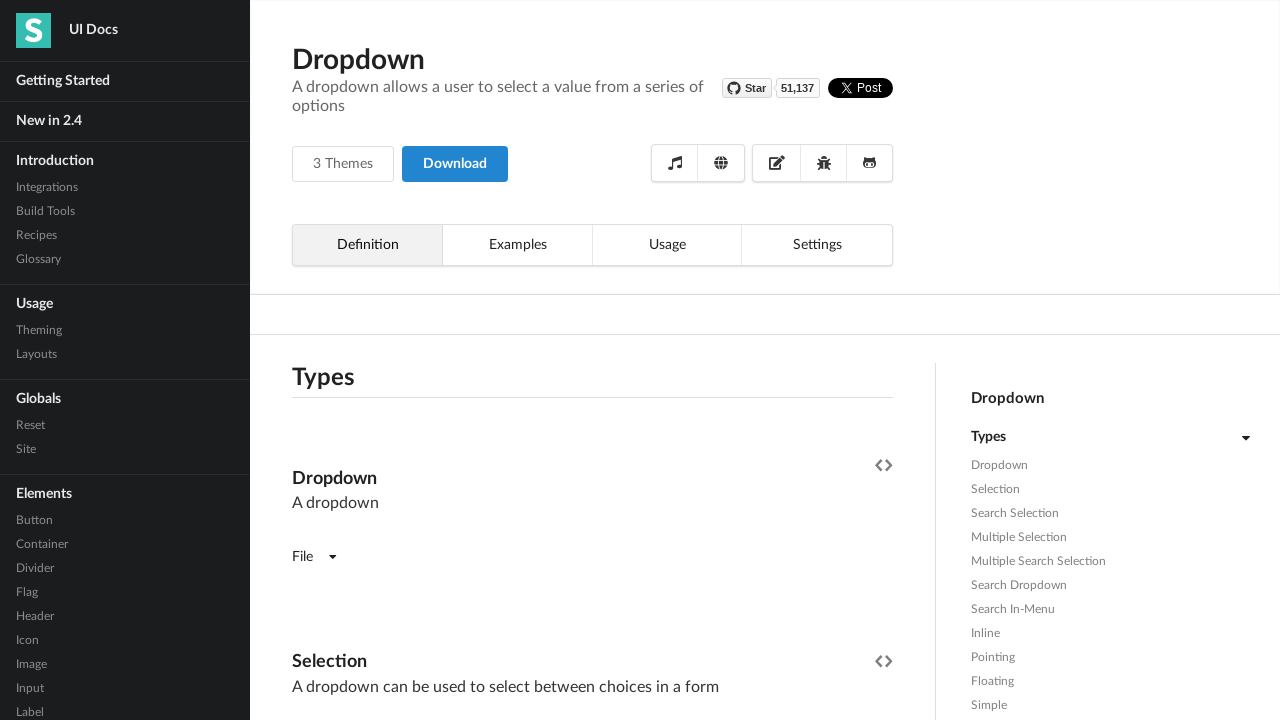

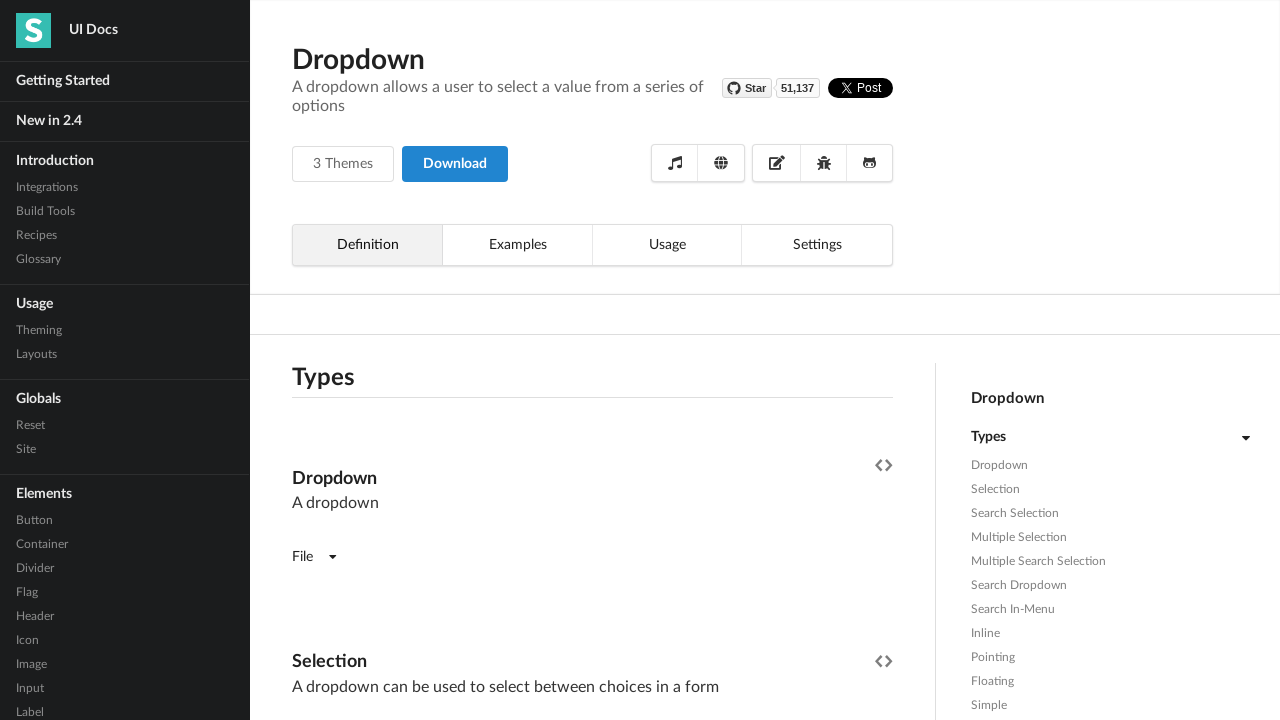